Tests window handling by opening a new window, switching between windows, opening another new window, and interacting with an alert dialog

Starting URL: https://www.rahulshettyacademy.com/AutomationPractice/

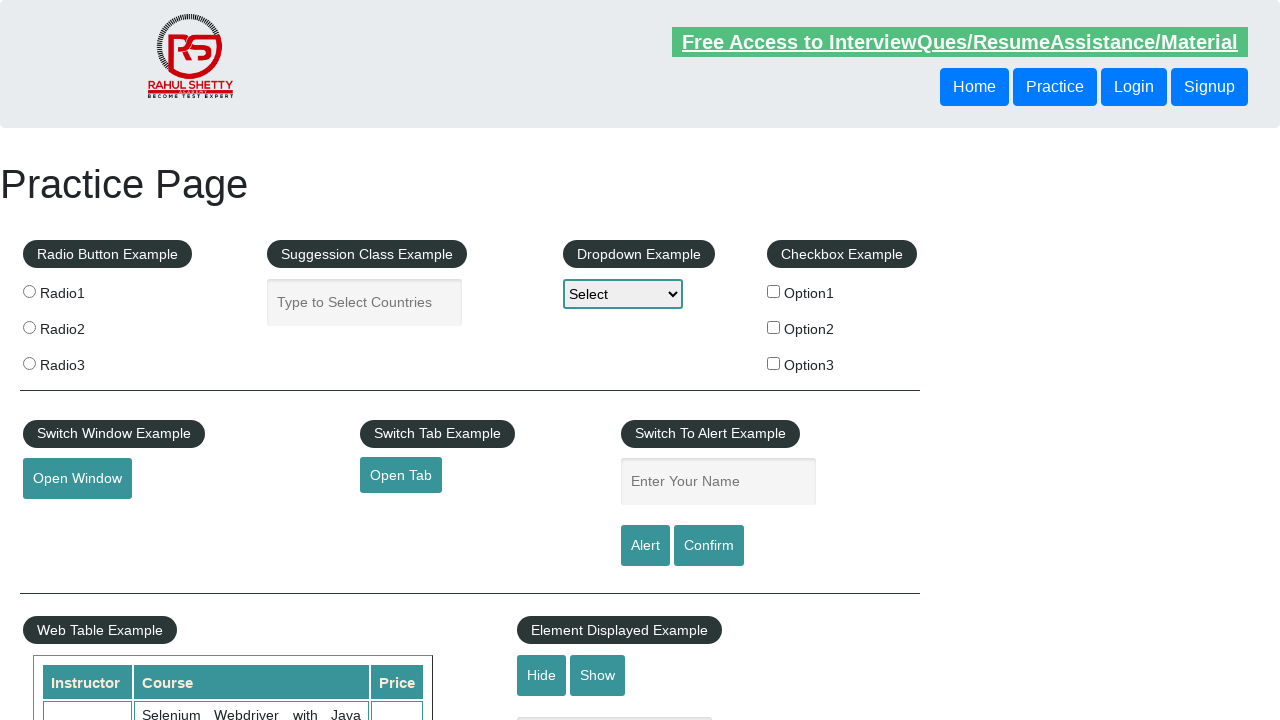

Clicked button to open new window at (77, 479) on [onclick*='openWindow']
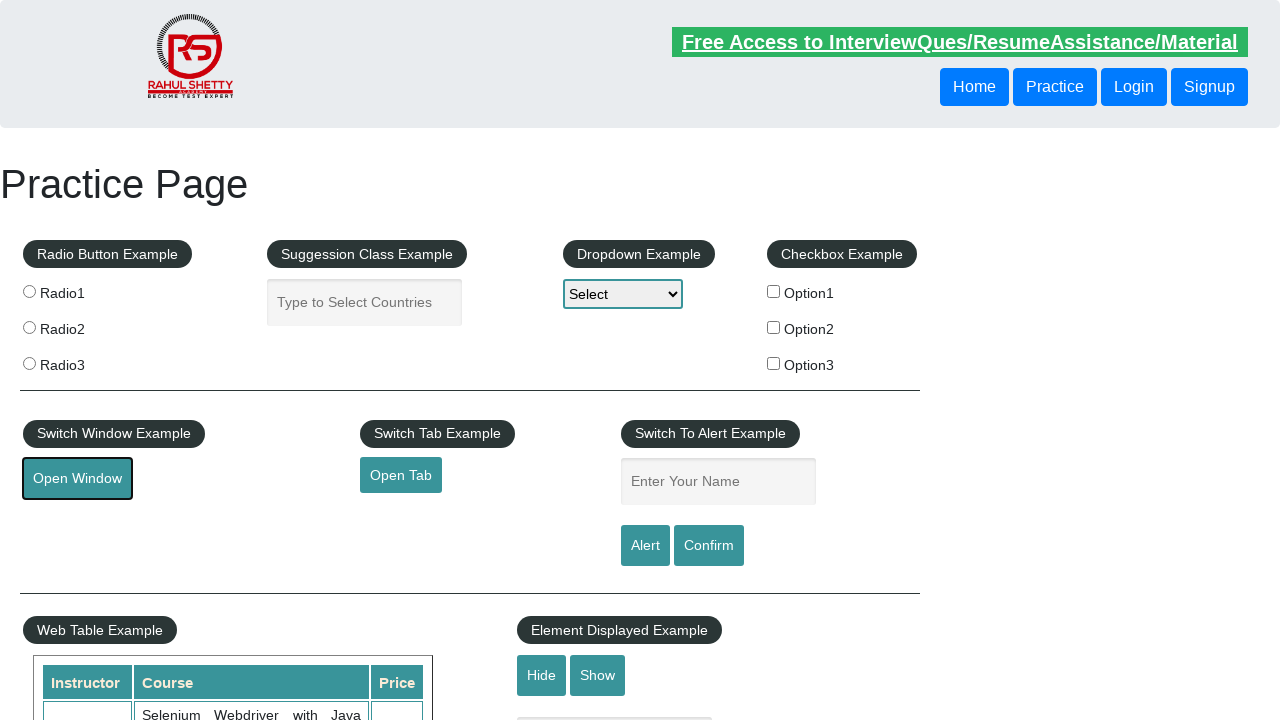

Retrieved all open pages/windows from context
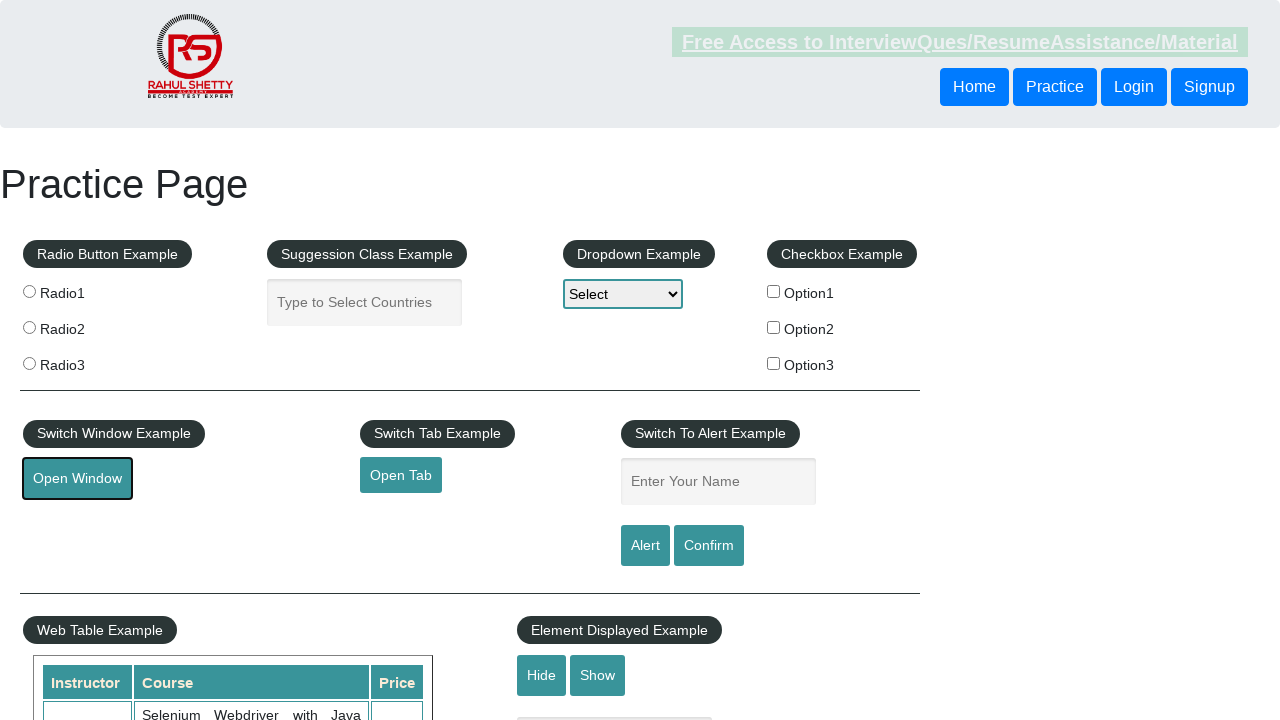

Waited for popup window to open
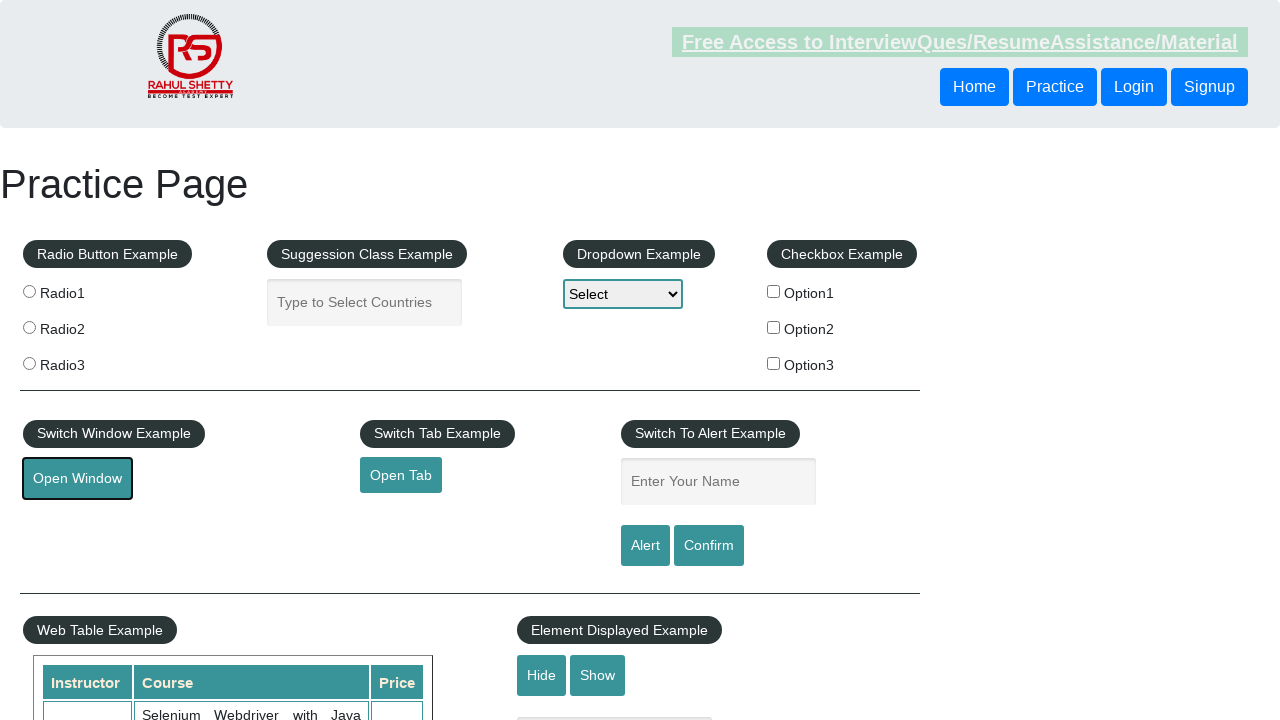

Retrieved updated list of all open pages after popup
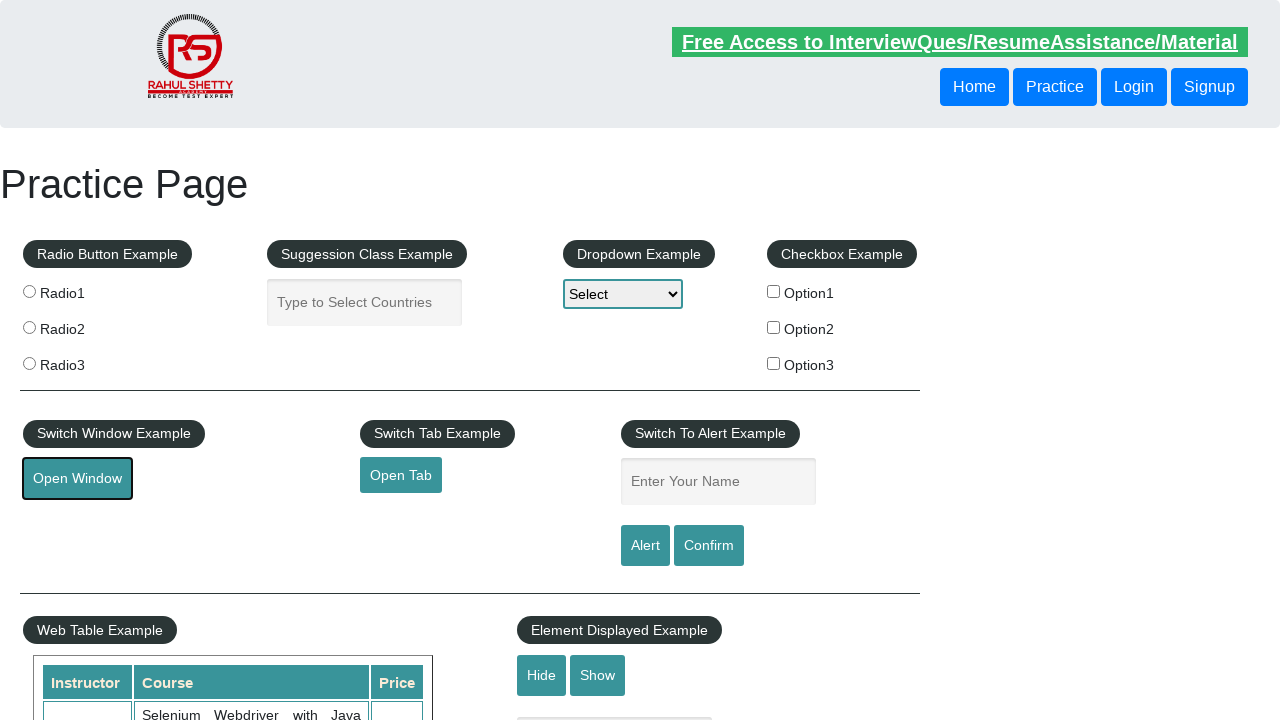

Switched to child window (second page in context)
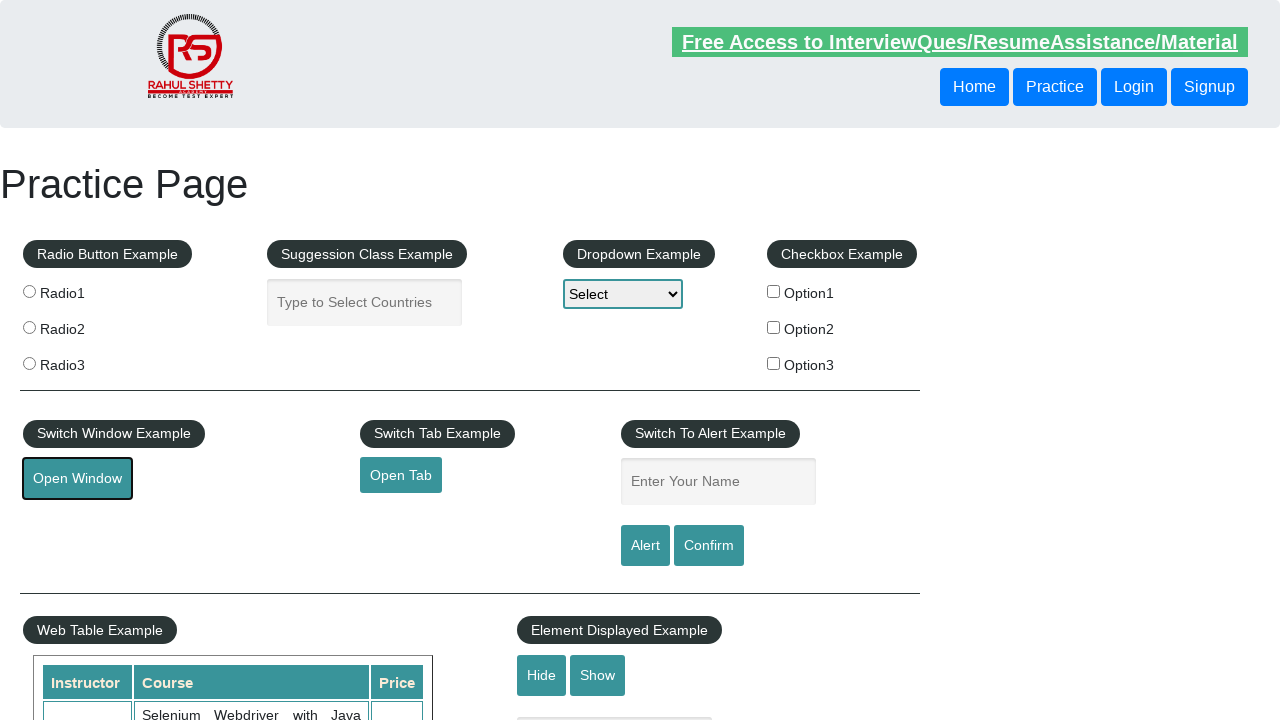

Retrieved child window title: 'QAClick Academy - A Testing Academy to Learn, Earn and Shine'
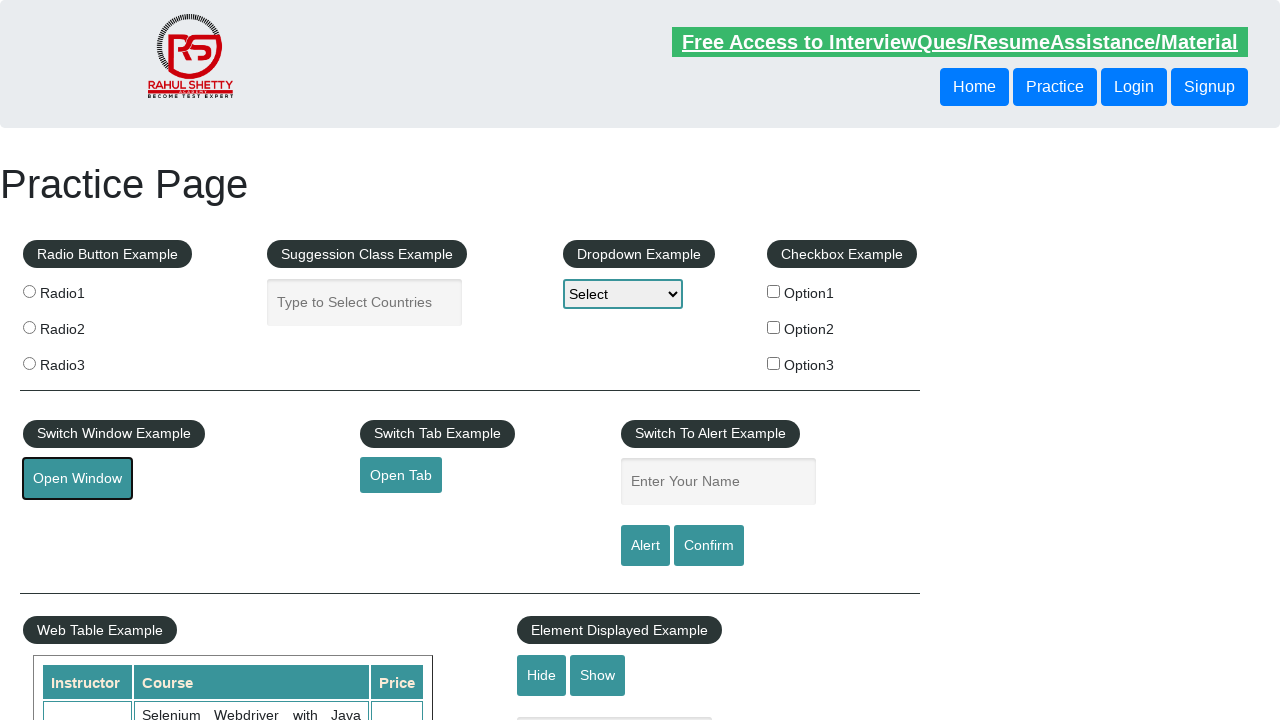

Closed child window
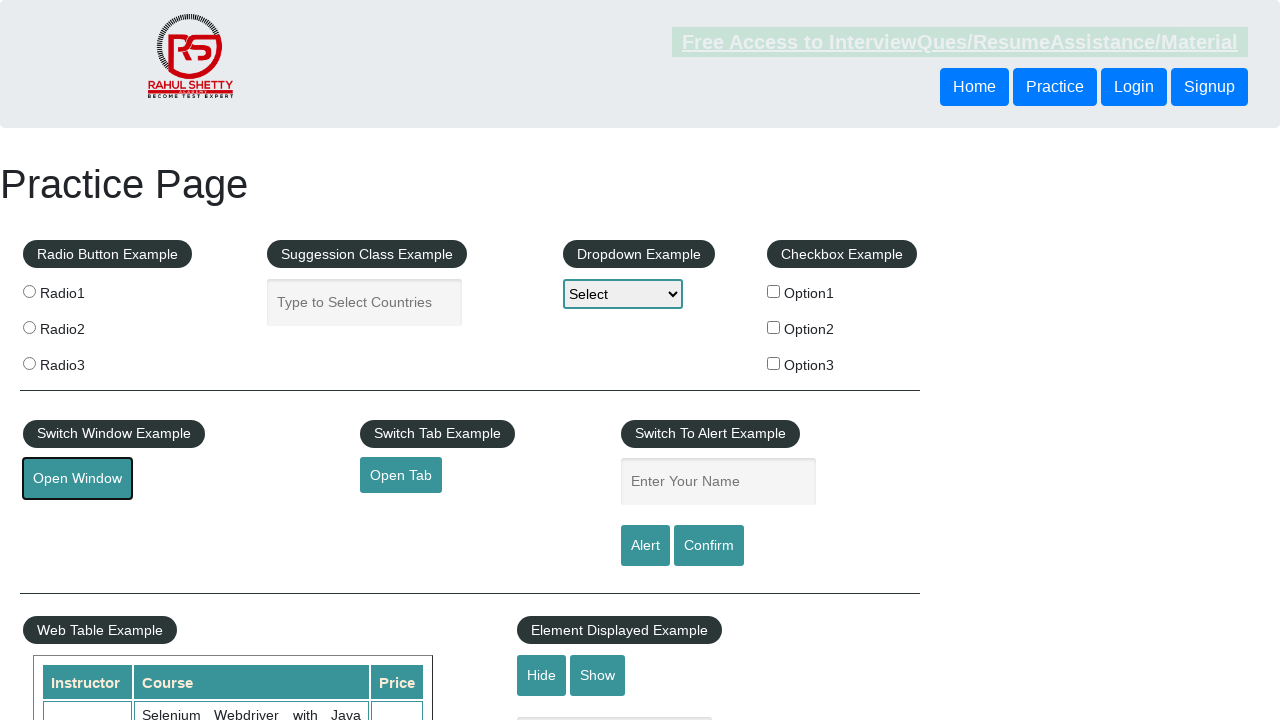

Opened new page/tab in context
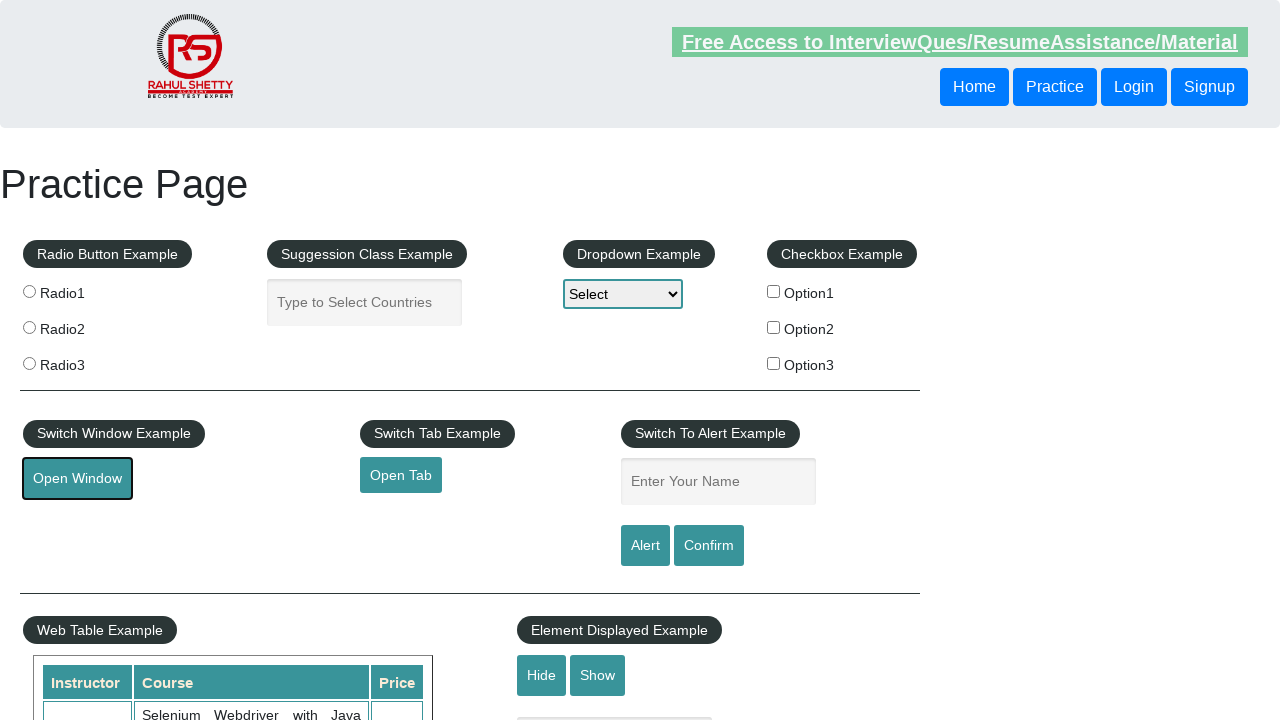

Navigated new page to W3C WebDriver CSS Selectors documentation
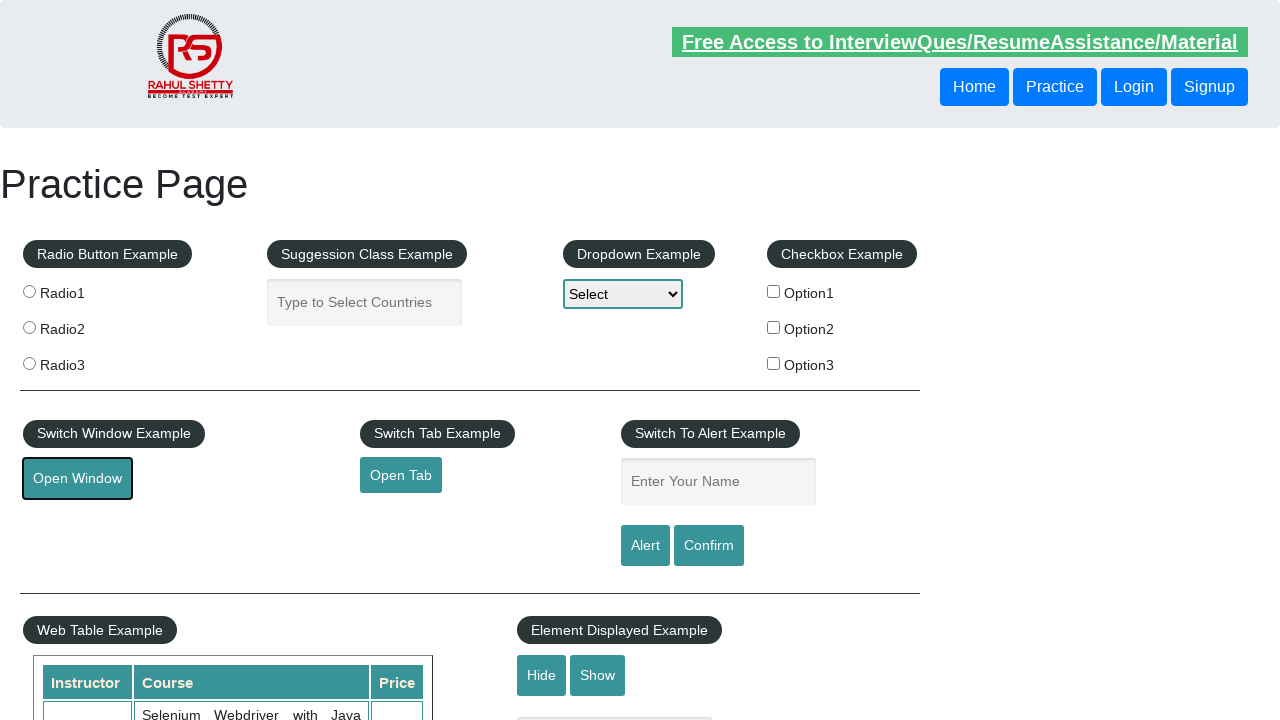

Retrieved title from new page: 'WebDriver'
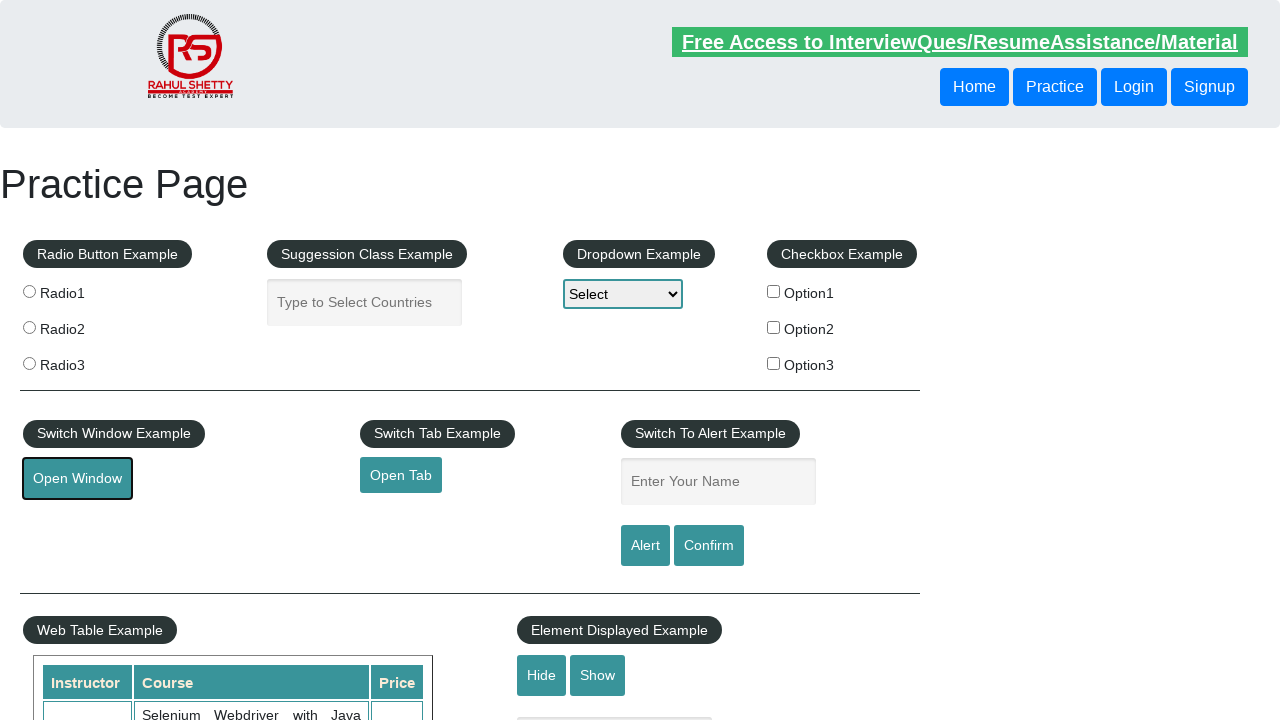

Brought original page to front
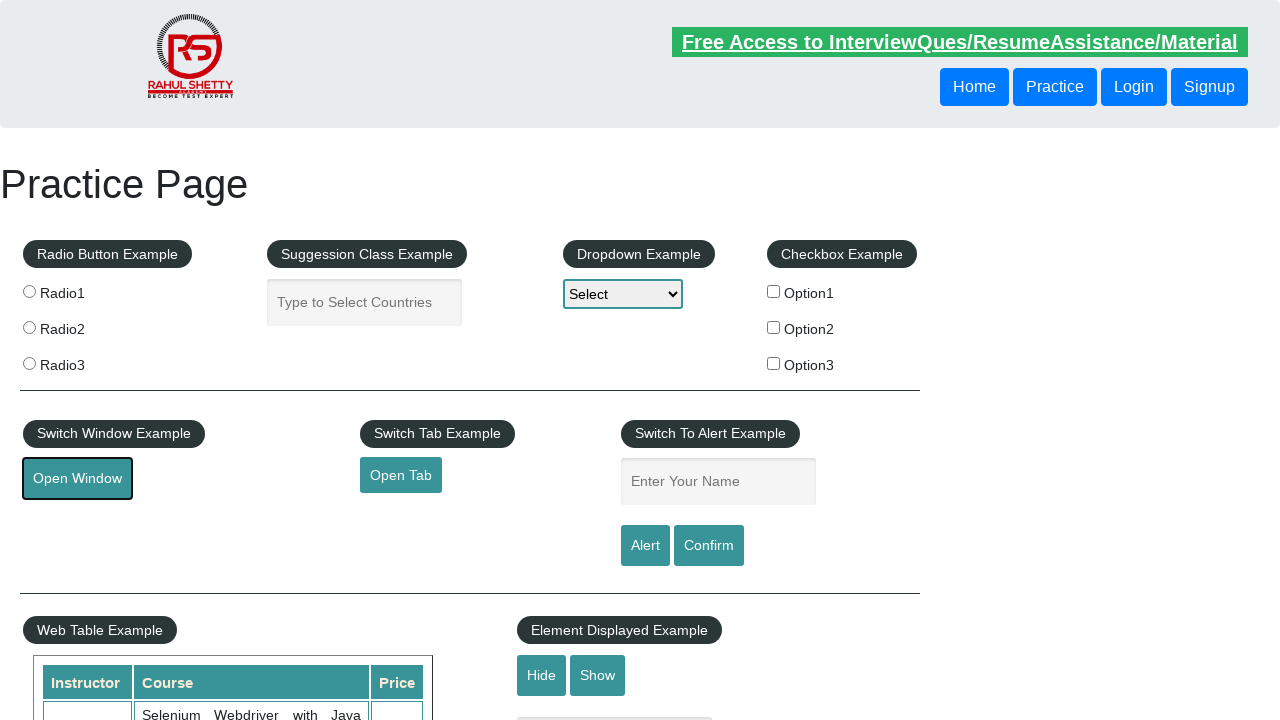

Filled name field with title from new page: 'WebDriver' on #name
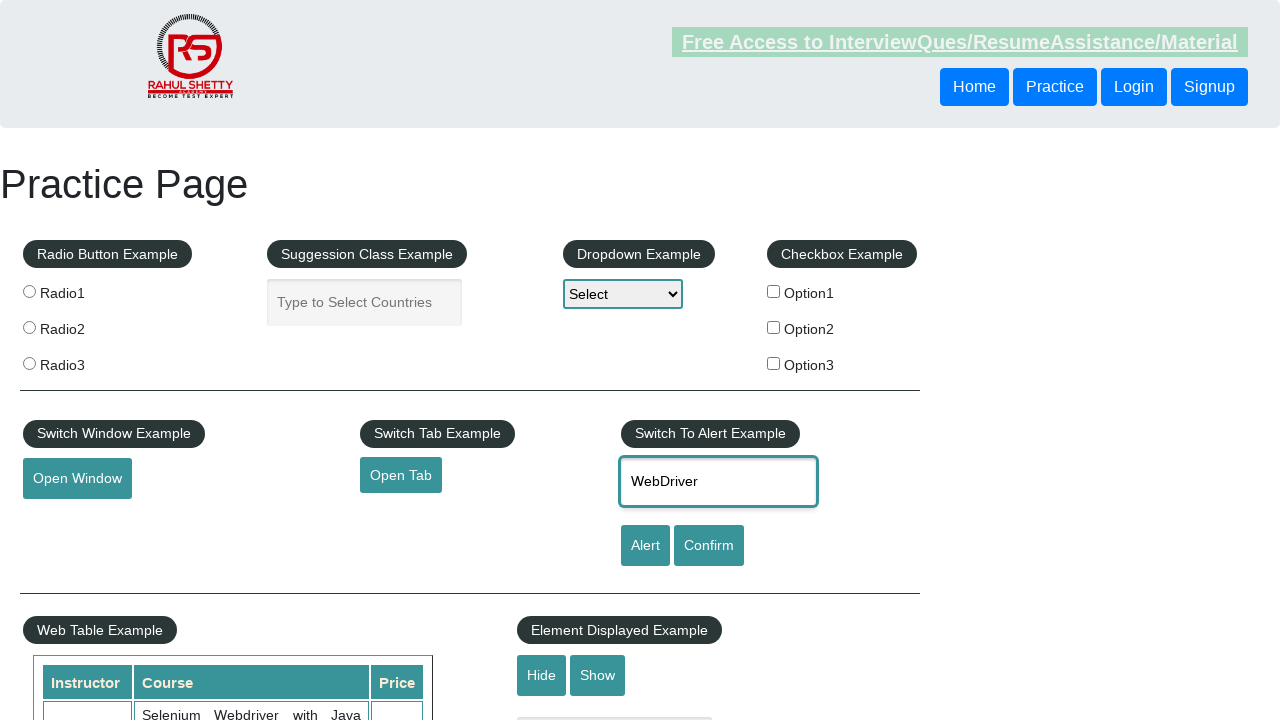

Clicked alert button at (645, 546) on #alertbtn
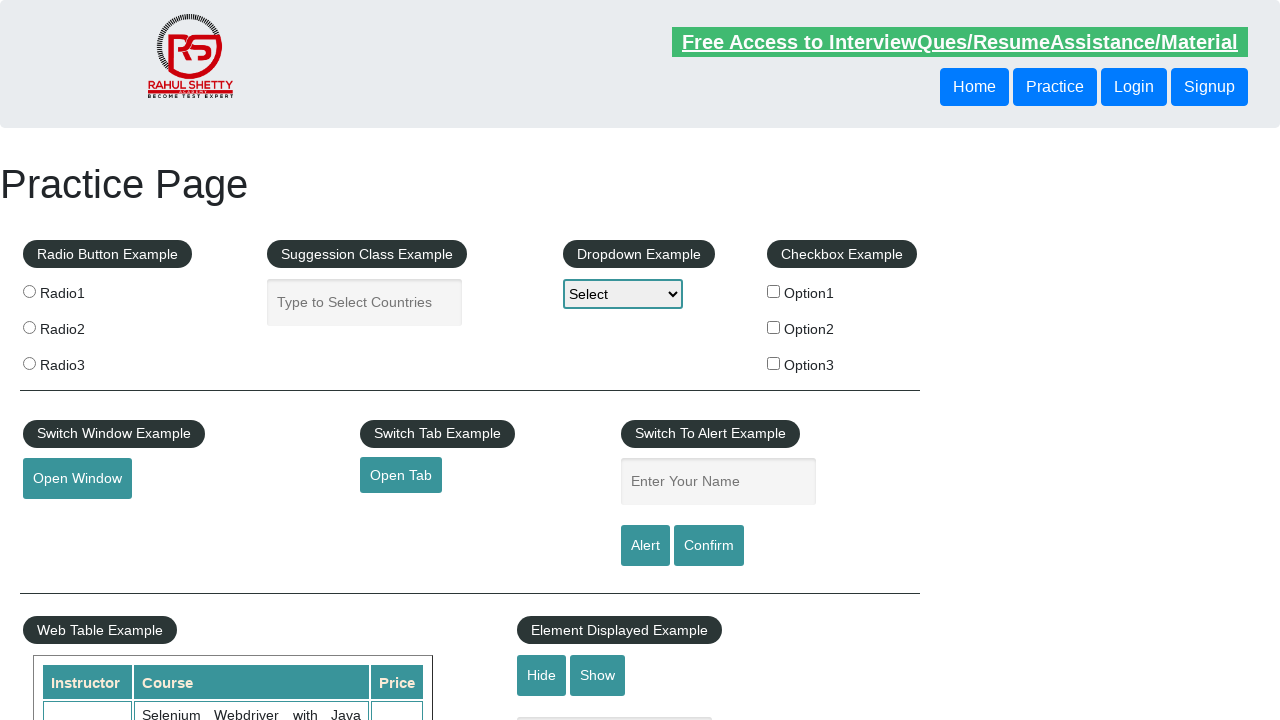

Set up dialog handler to accept alerts
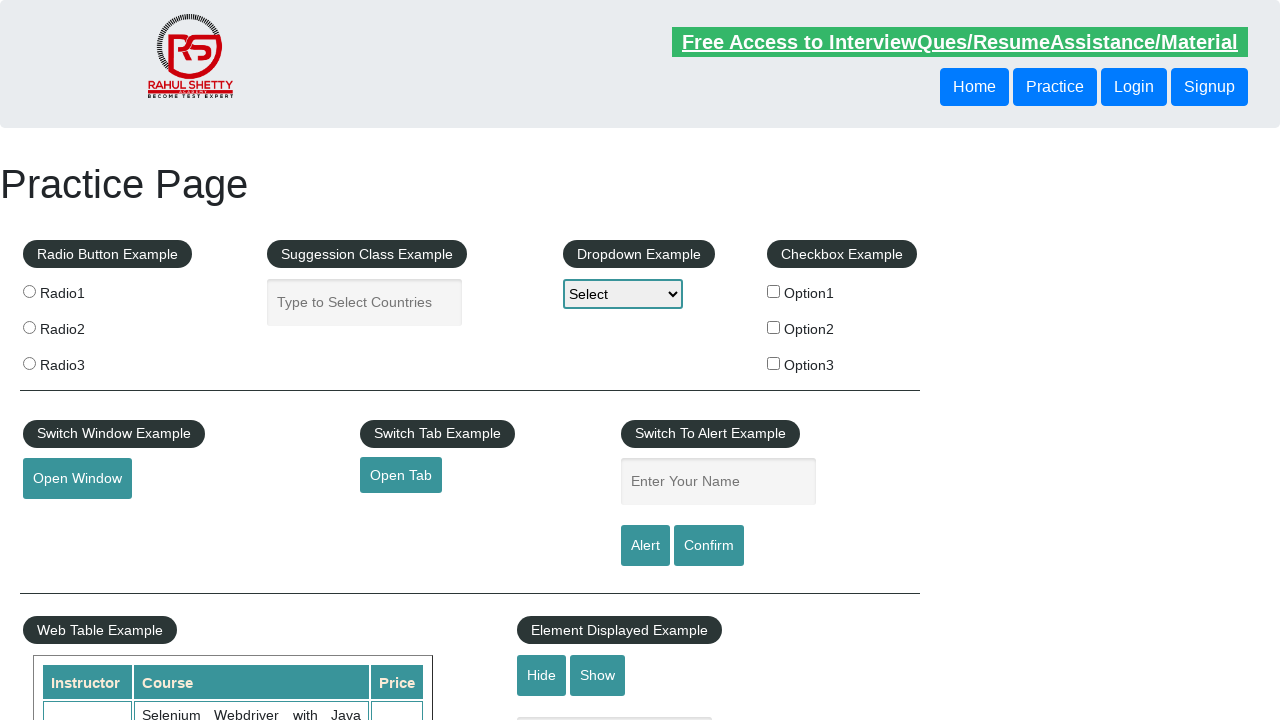

Clicked alert button again to trigger and accept alert at (645, 546) on #alertbtn
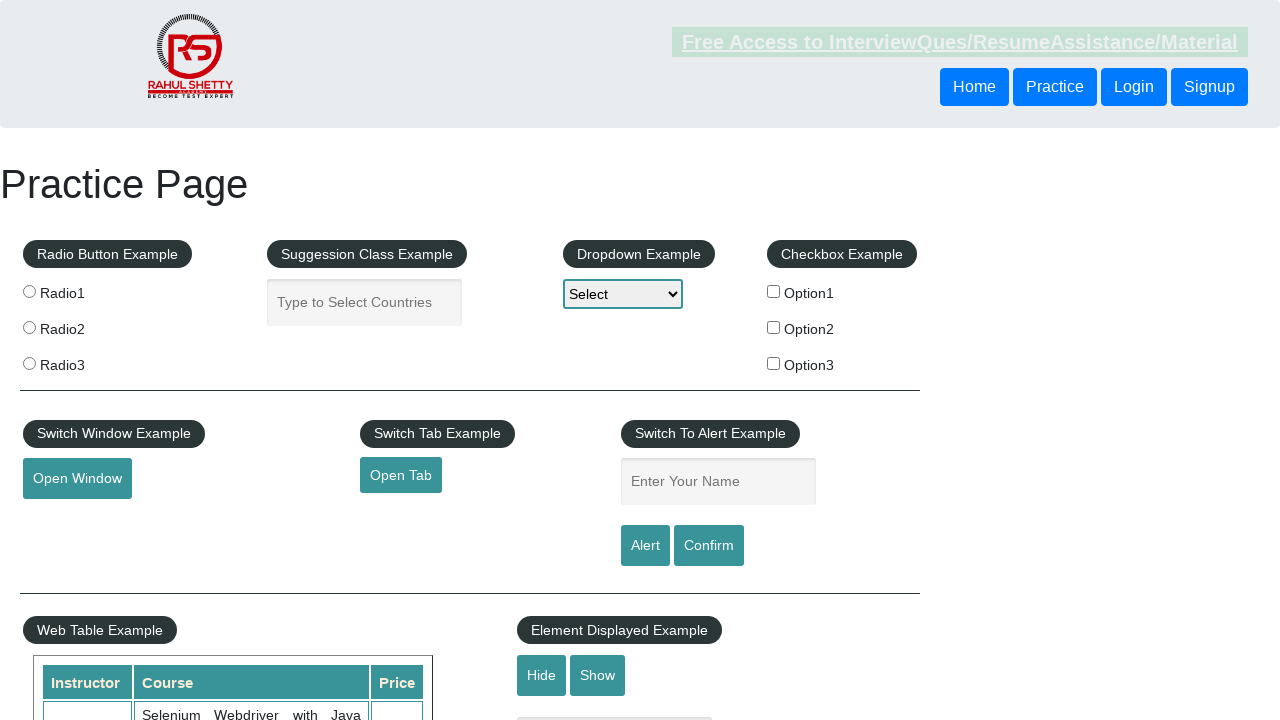

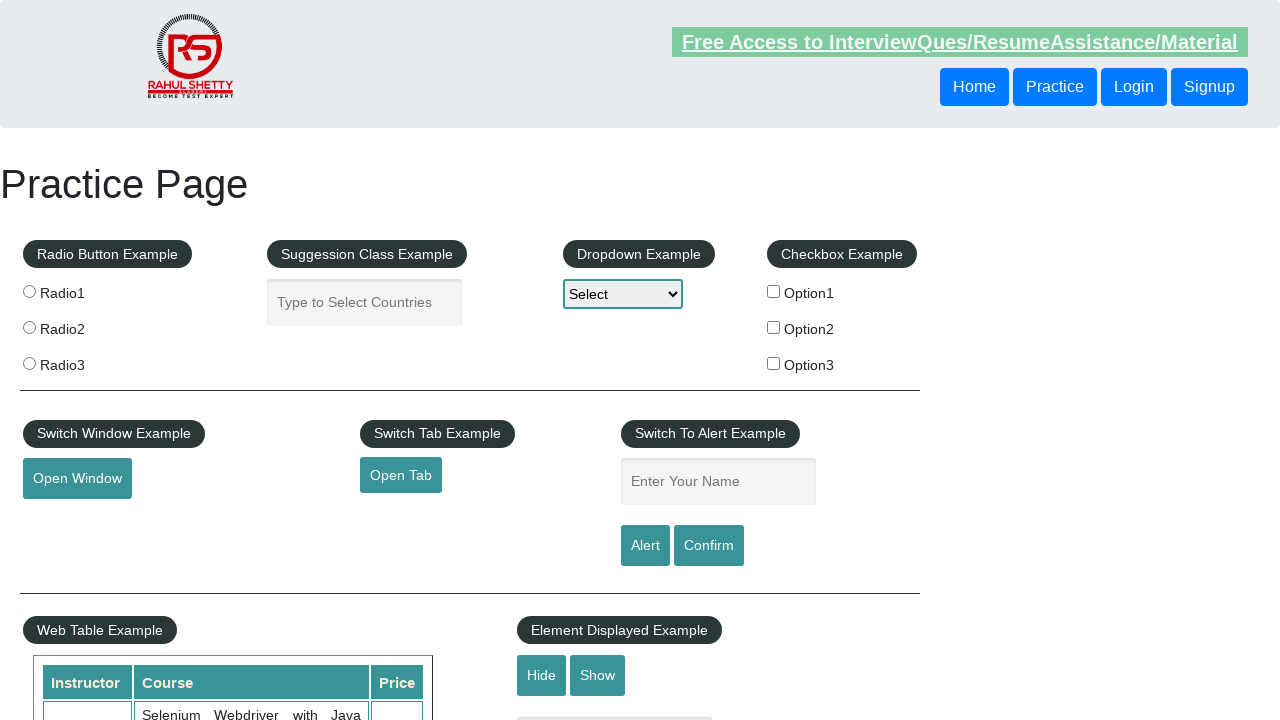